Tests product sorting functionality from A-Z and Z-A with problem_user

Starting URL: https://www.saucedemo.com/

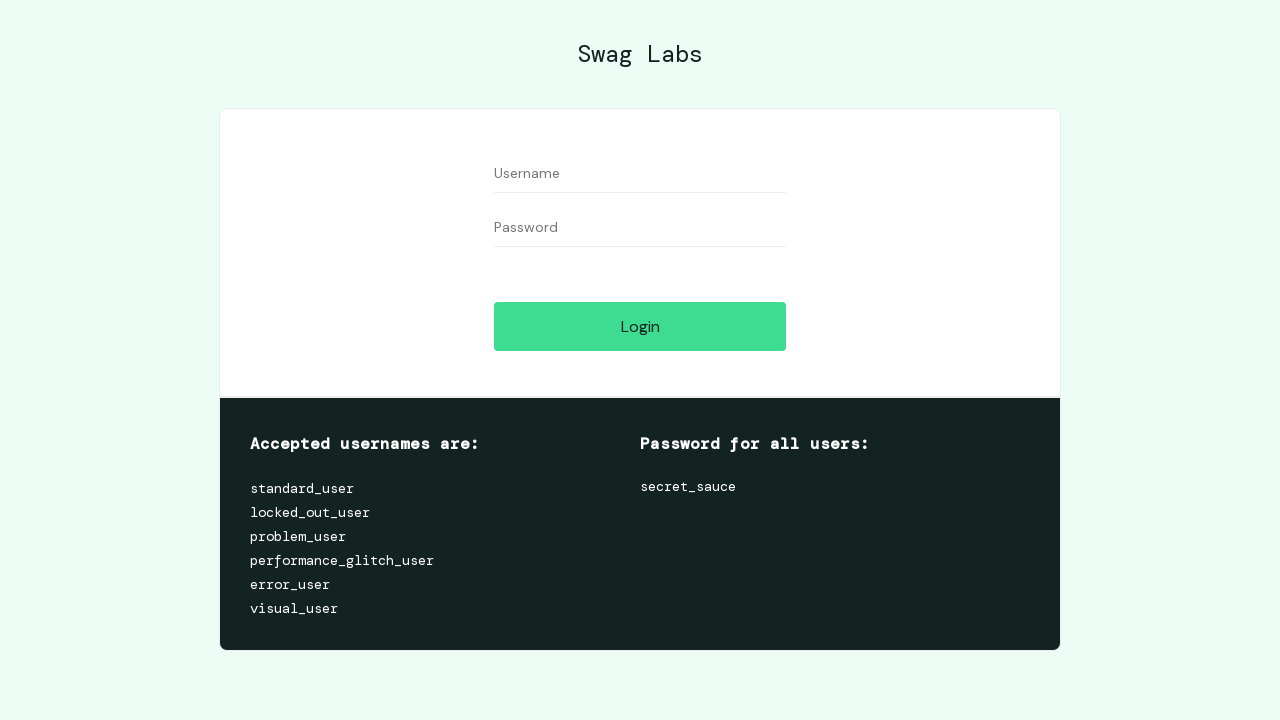

Filled username field with 'problem_user' on #user-name
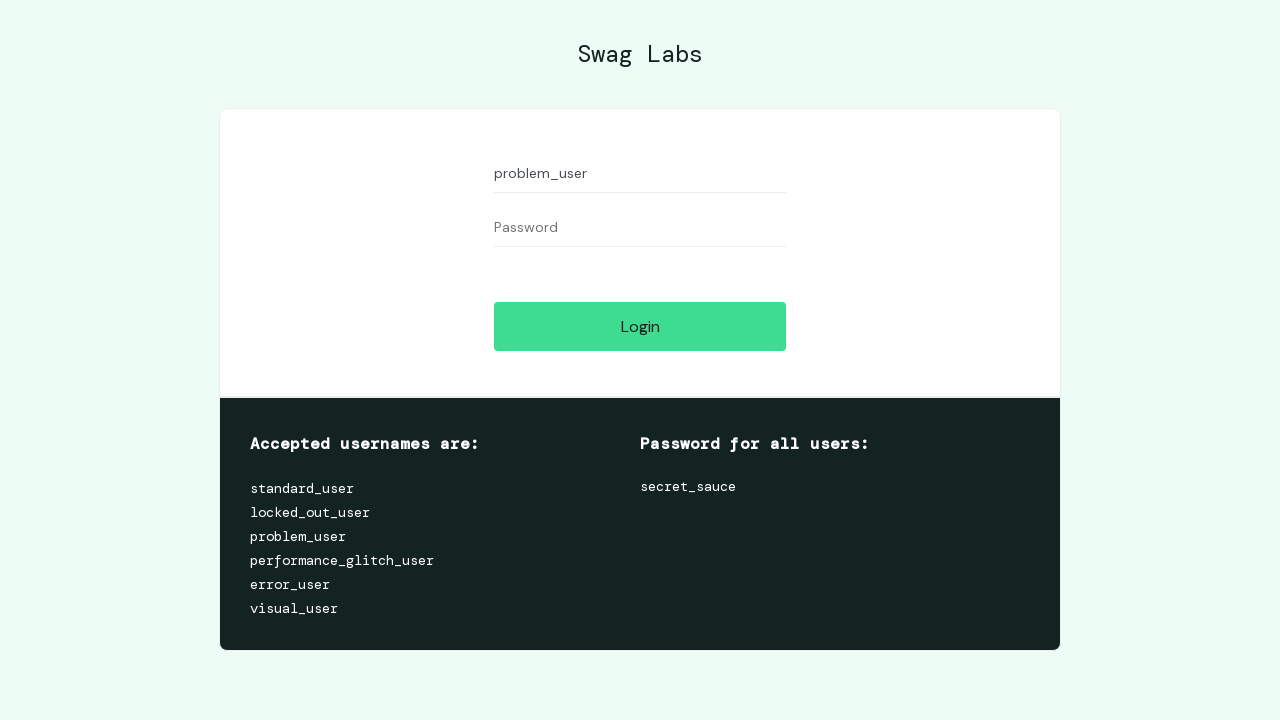

Filled password field with 'secret_sauce' on #password
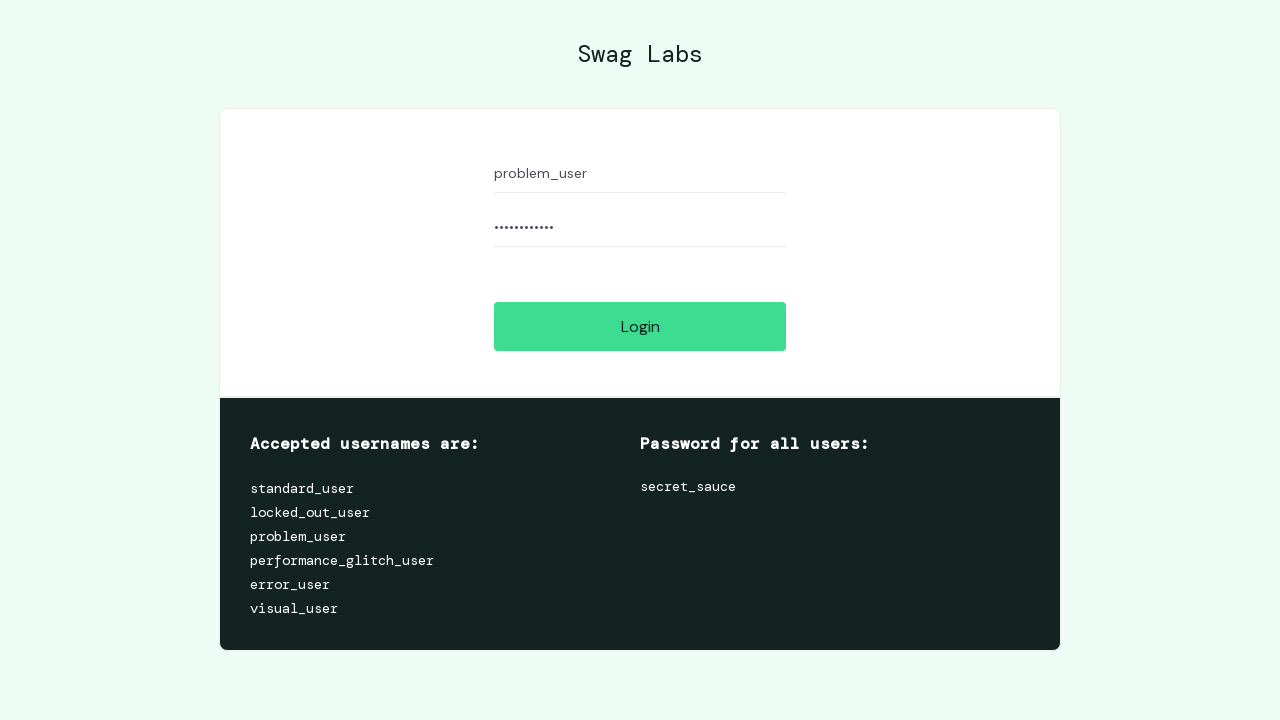

Clicked login button at (640, 326) on #login-button
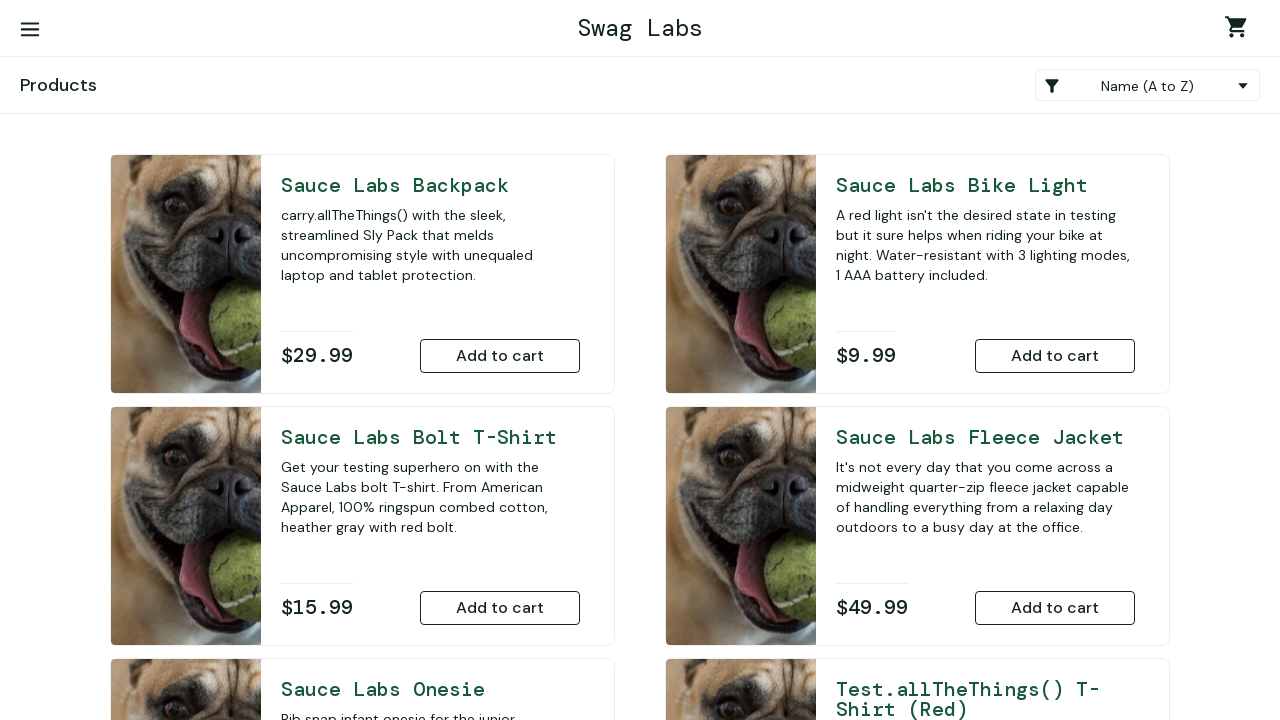

Selected A-Z sorting option on .product_sort_container
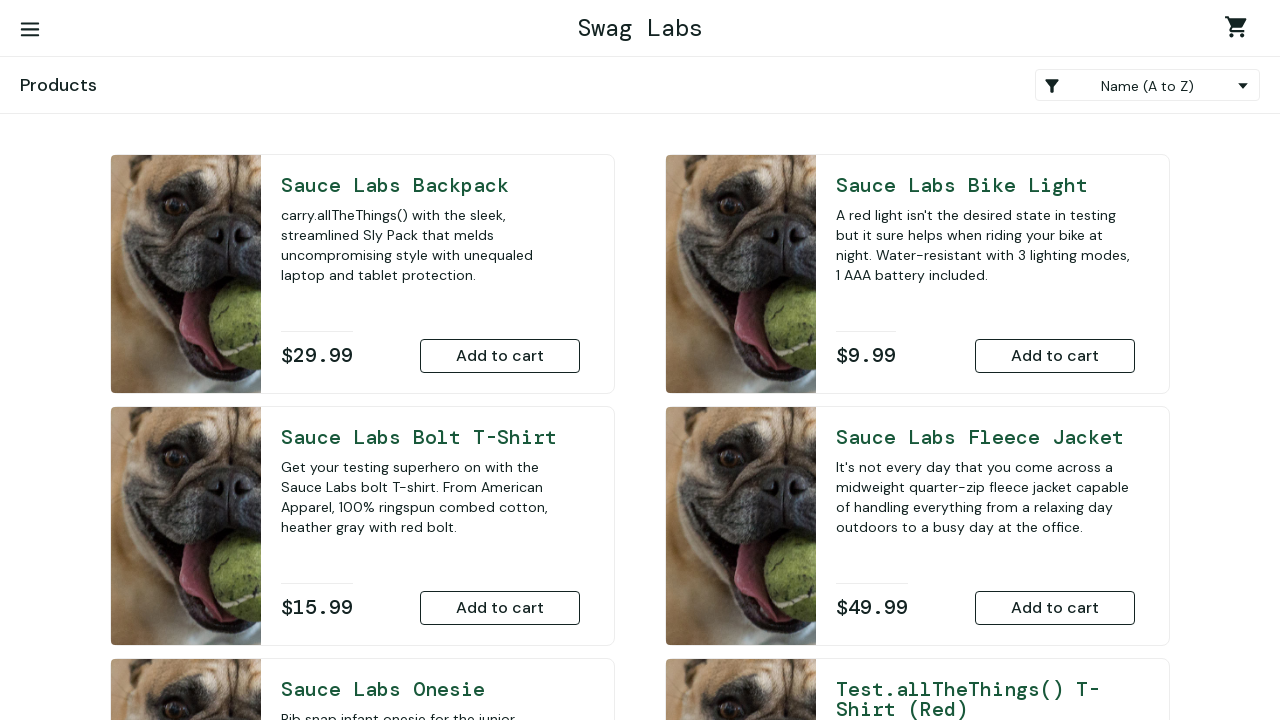

Selected Z-A sorting option on .product_sort_container
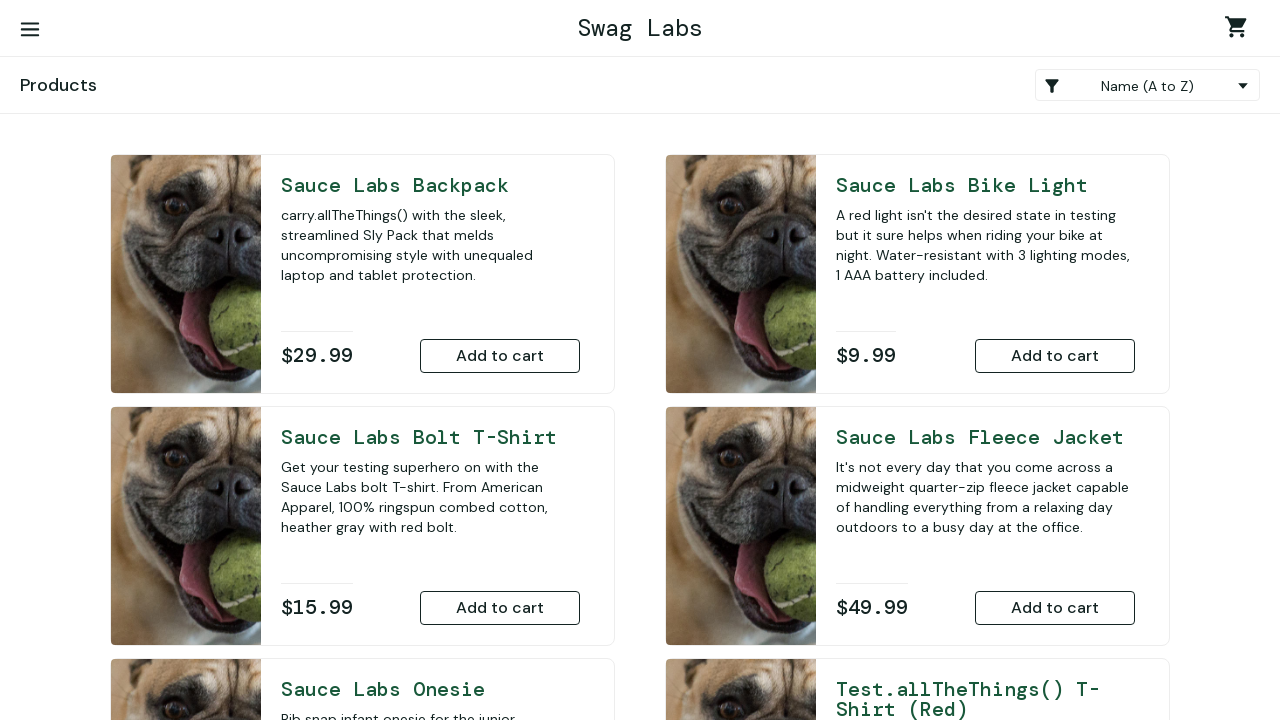

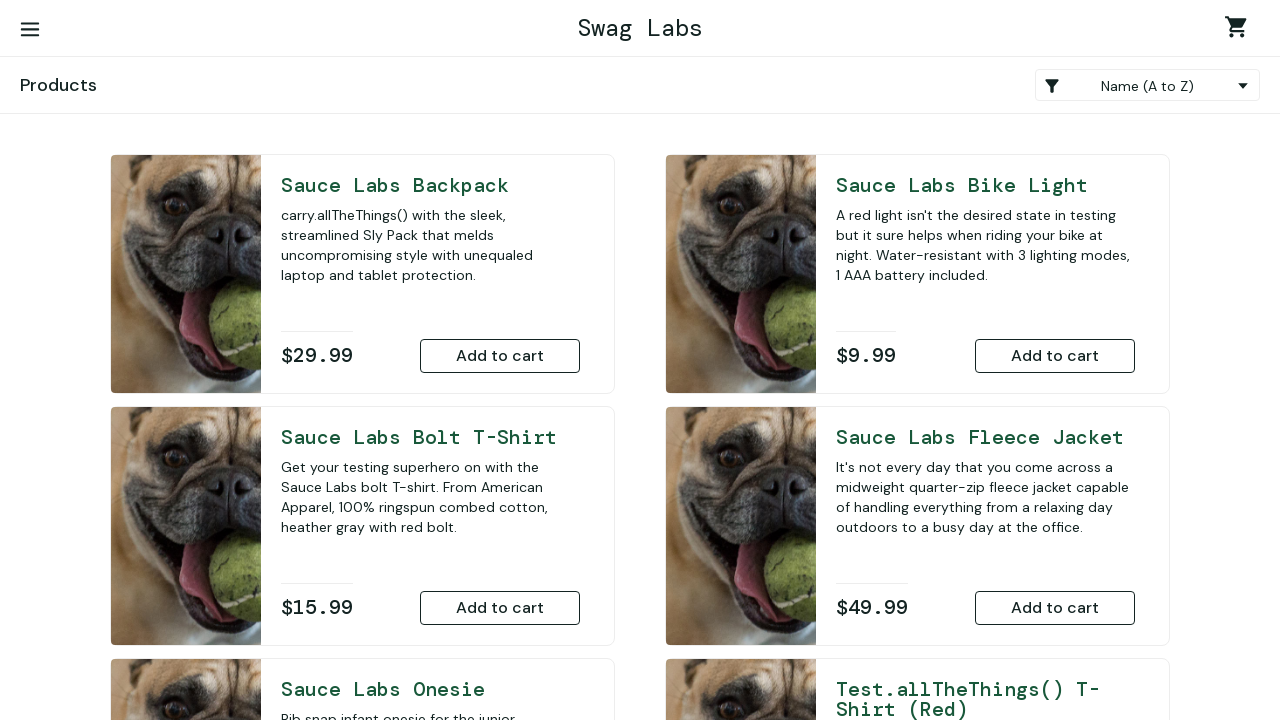